Navigates to the WSB Polish banking schools website and verifies the page title contains the expected text

Starting URL: http://www.wsb.pl

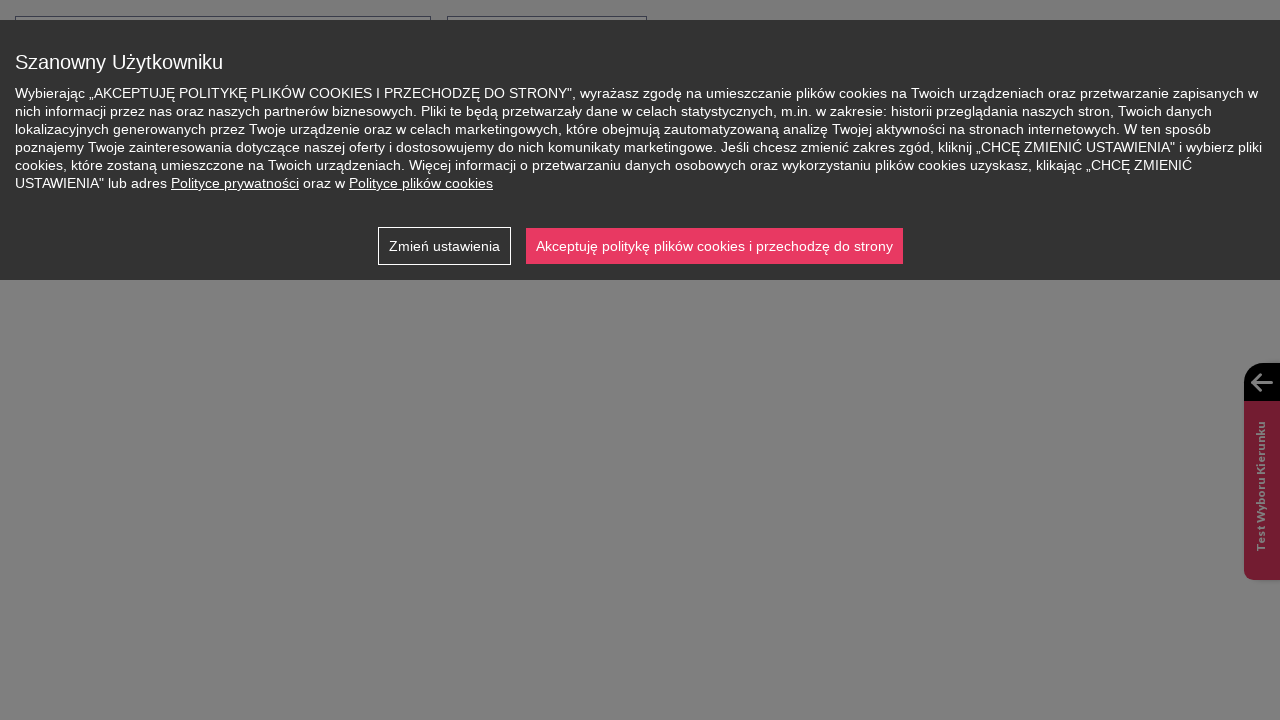

Navigated to WSB Polish banking schools website at http://www.wsb.pl
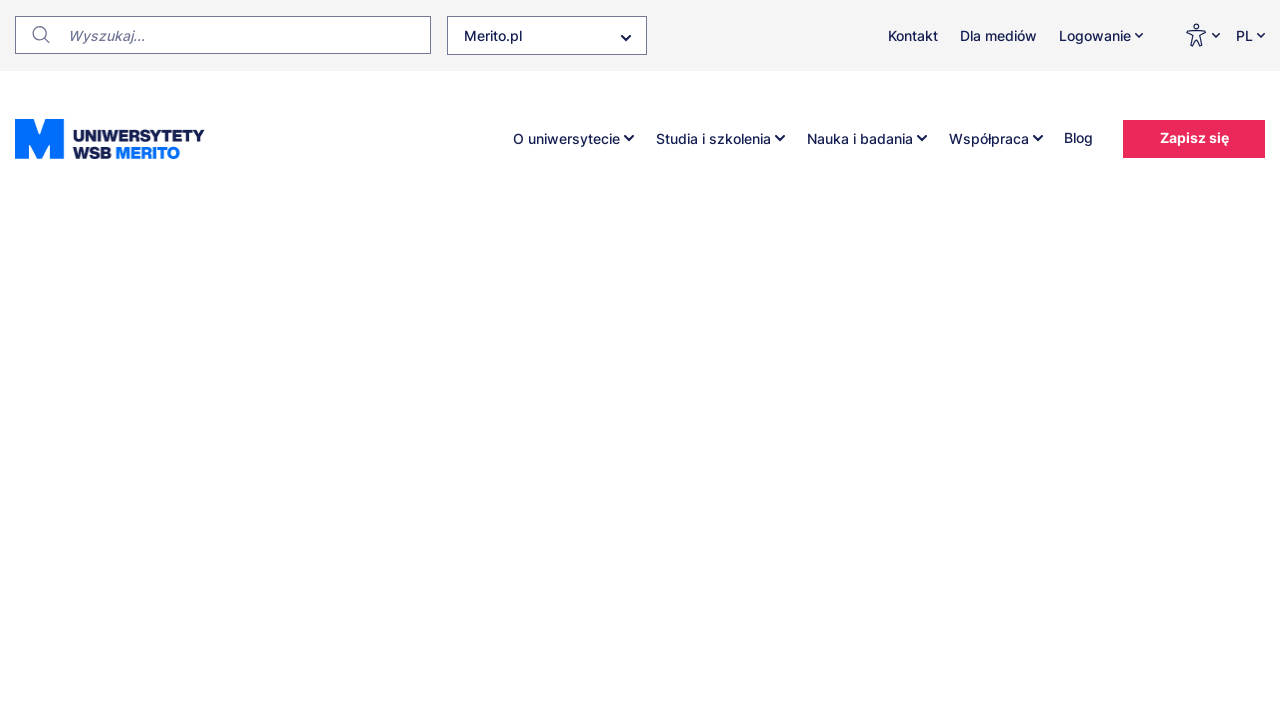

Page DOM content loaded
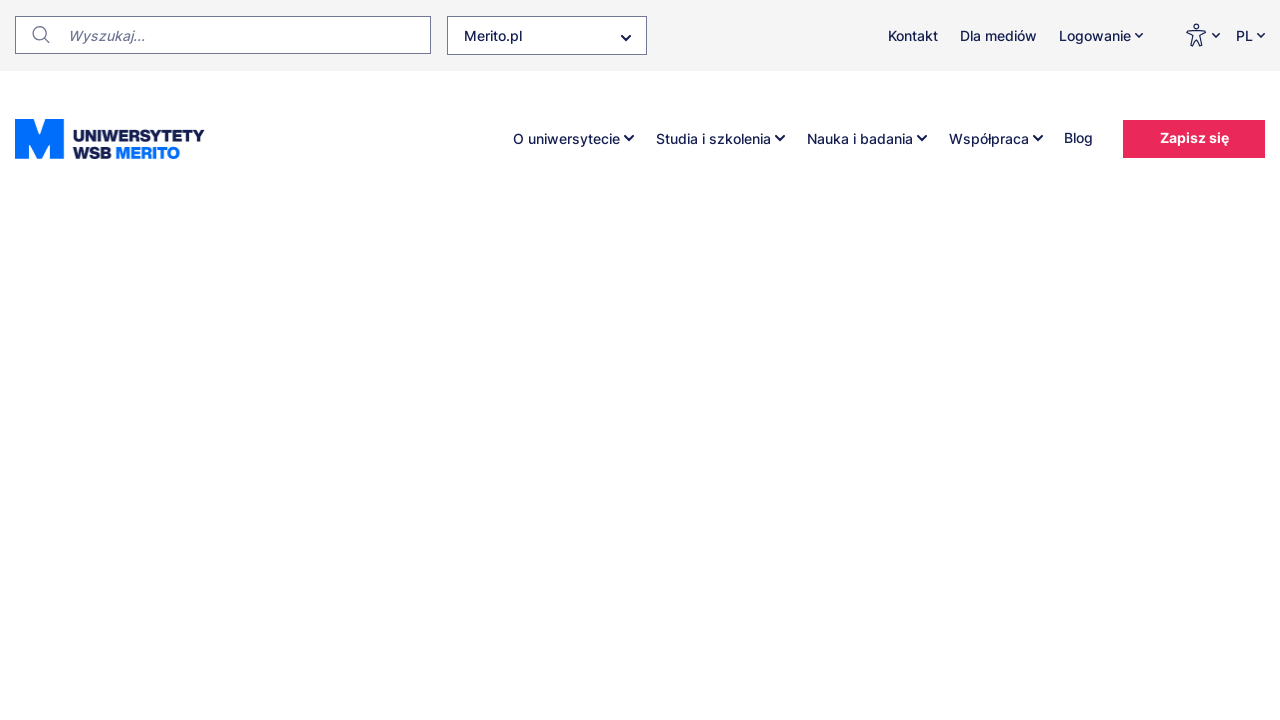

Verified page title contains expected text: 'Strona główna | Uniwersytet WSB Merito'
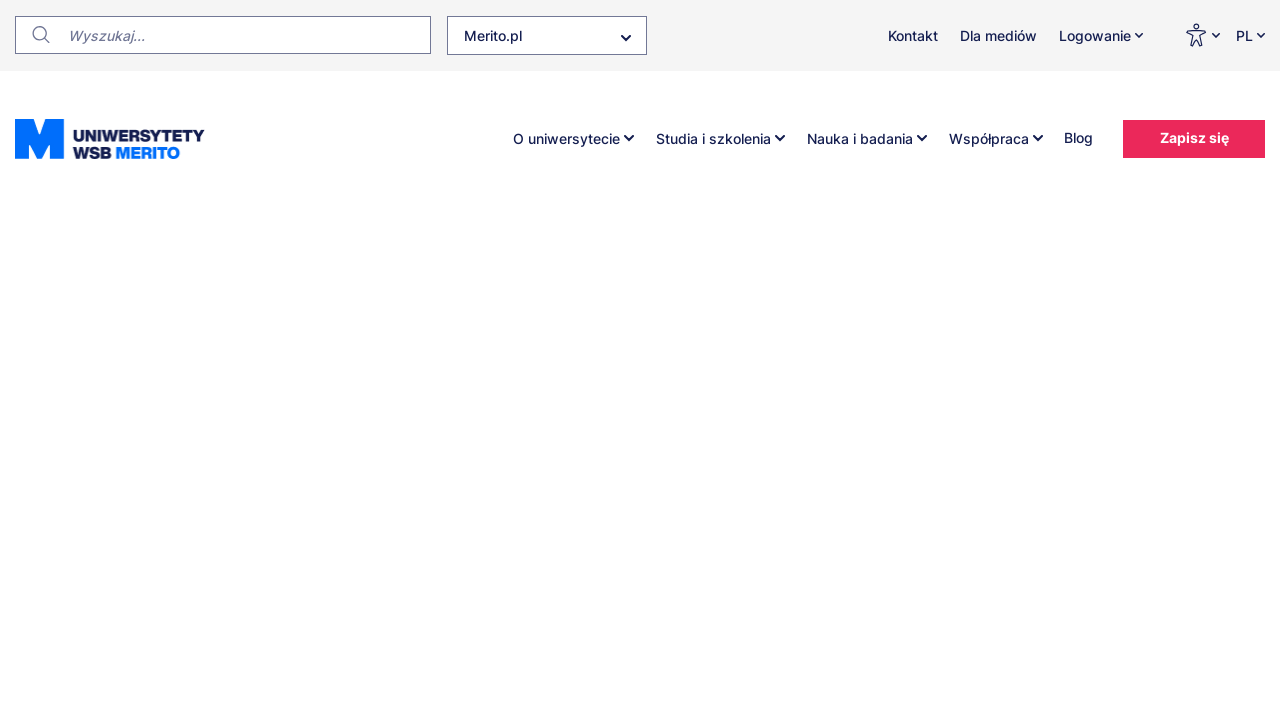

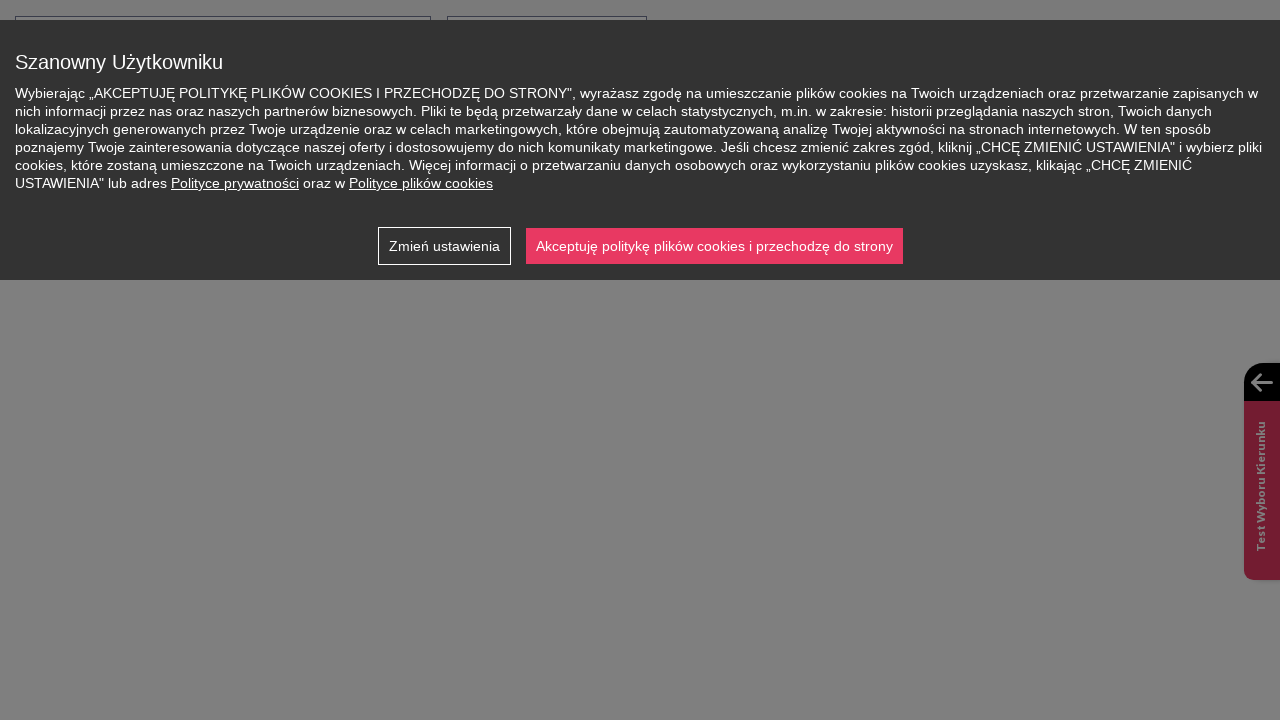